Navigates to W3Schools HTML tables tutorial page and interacts with the example HTML table by locating table rows, columns, and specific cell values to verify table structure and content.

Starting URL: https://www.w3schools.com/html/html_tables.asp

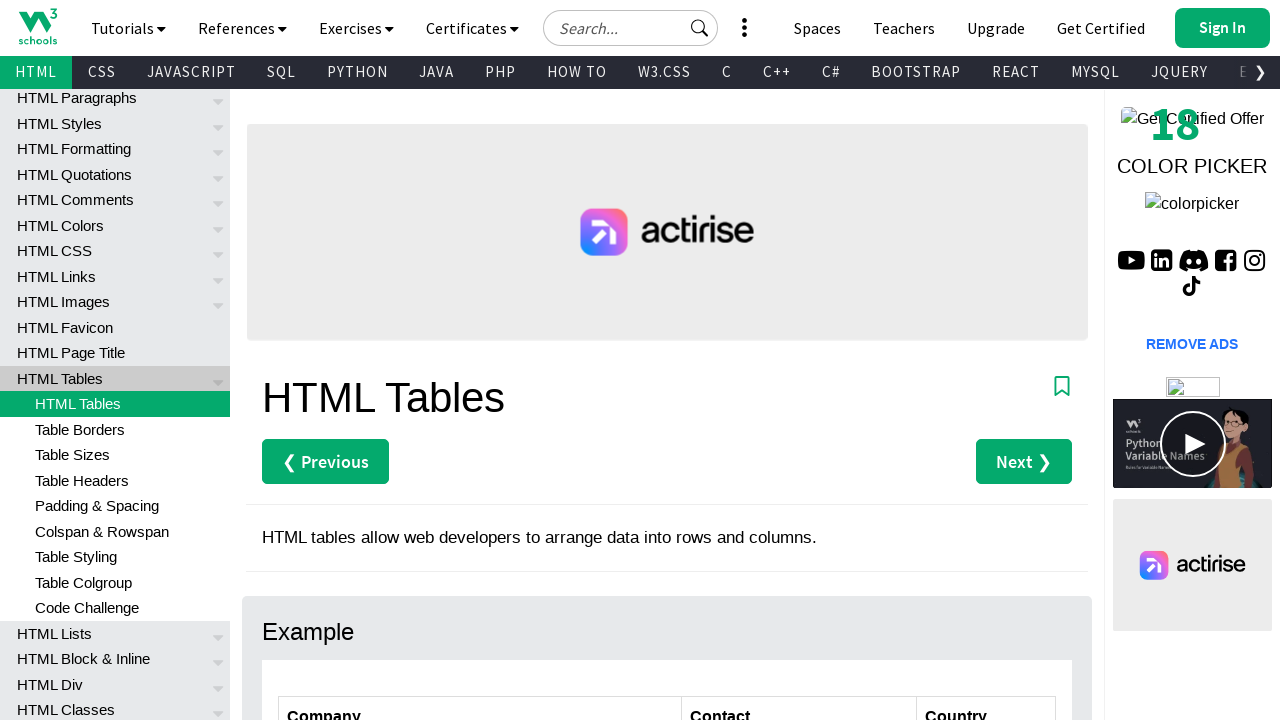

Waited for customers table to be visible
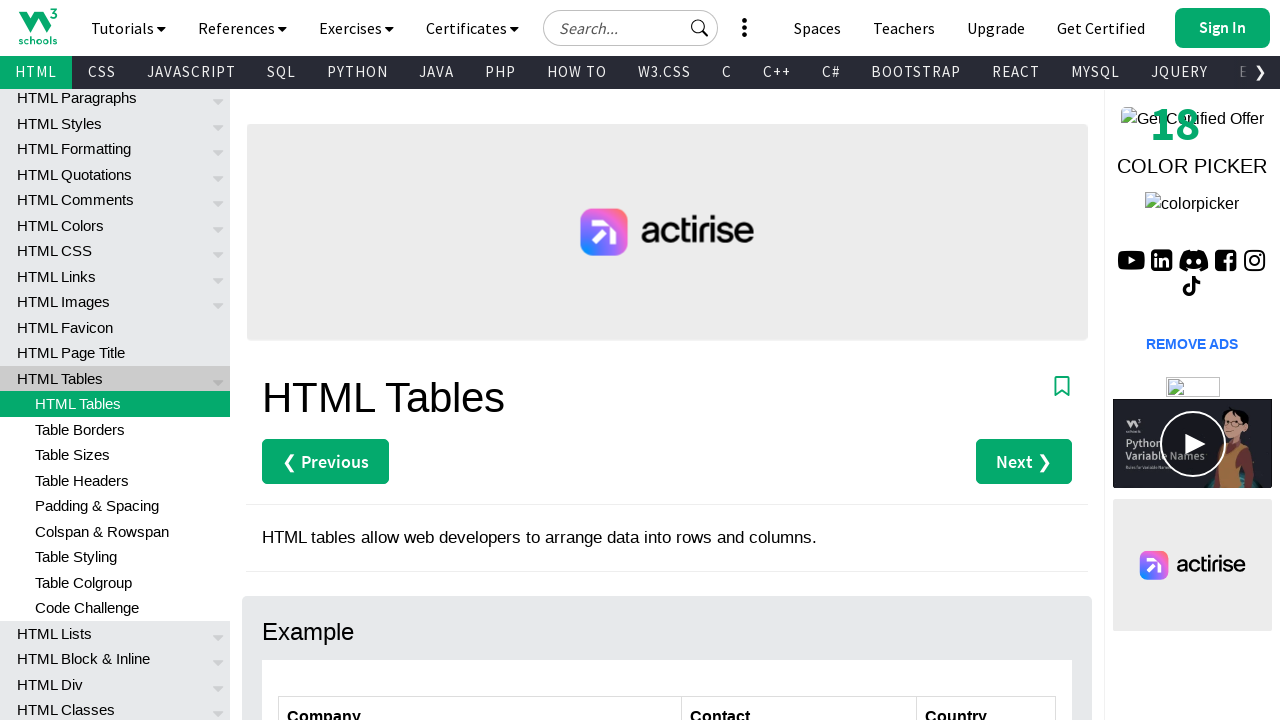

Located all table rows - Total number of rows: 7
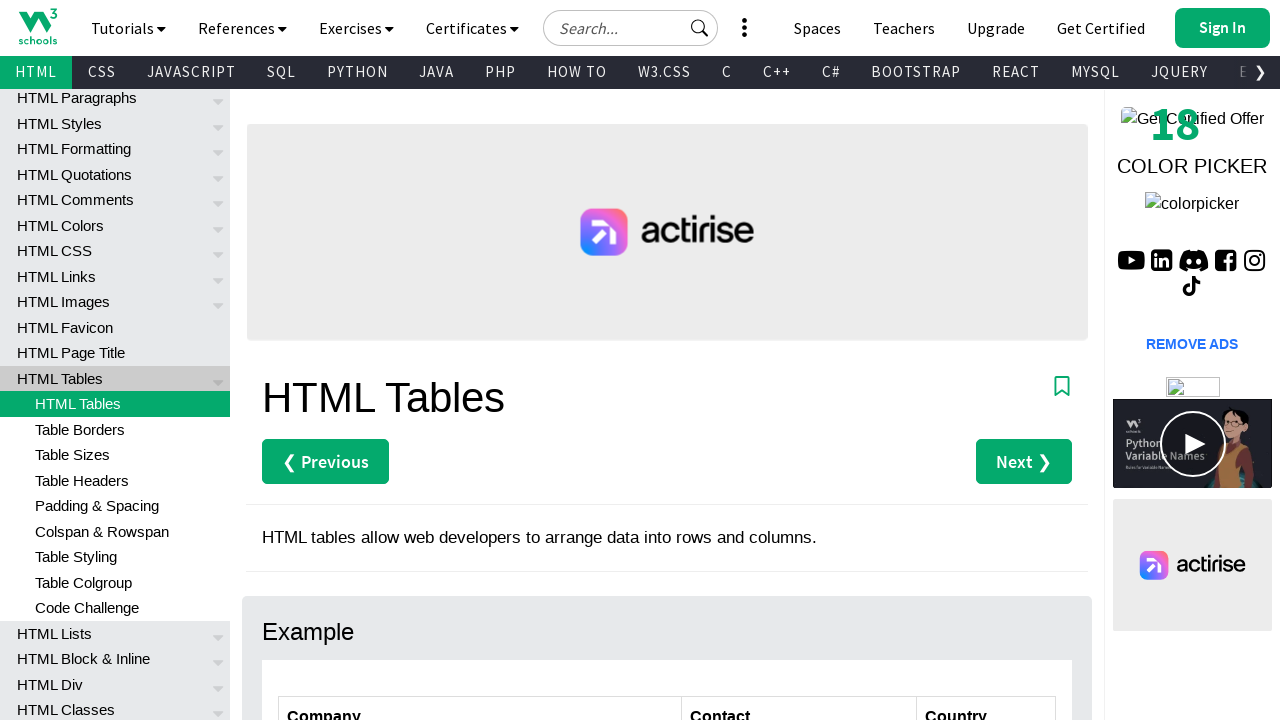

Located all table header columns - Total number of columns: 3
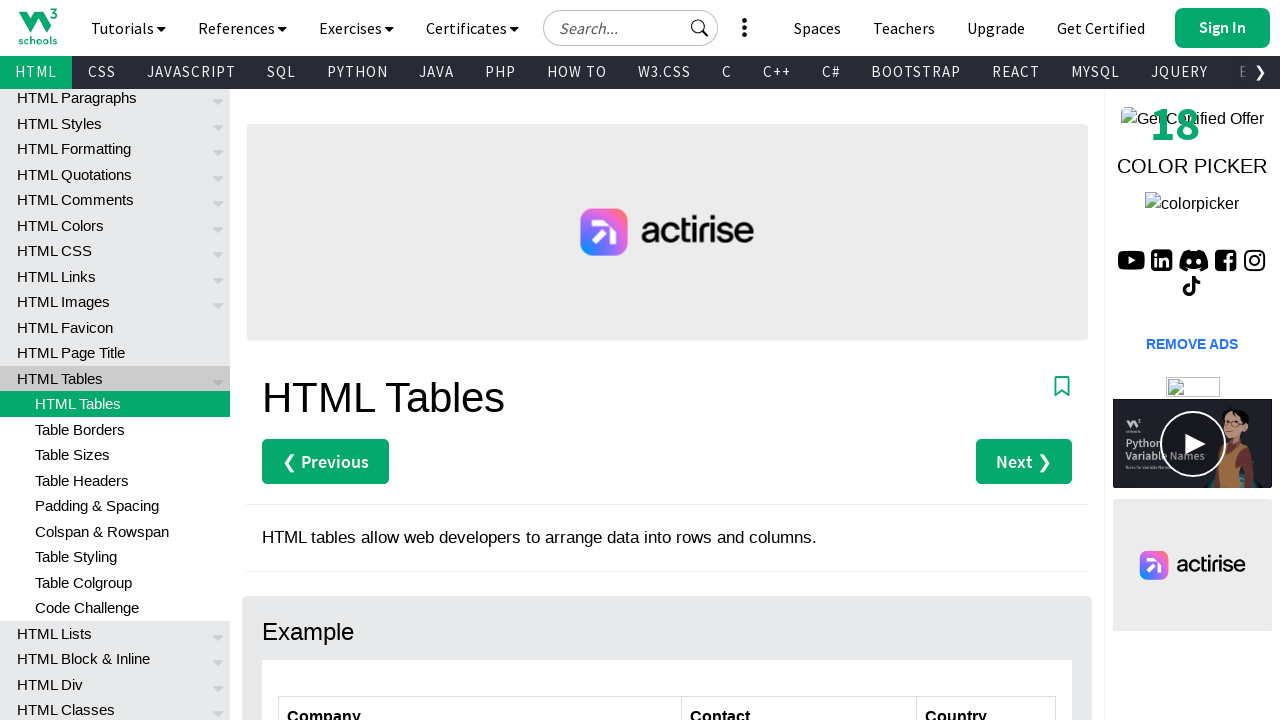

Retrieved cell value from row 2, column 2: Maria Anders
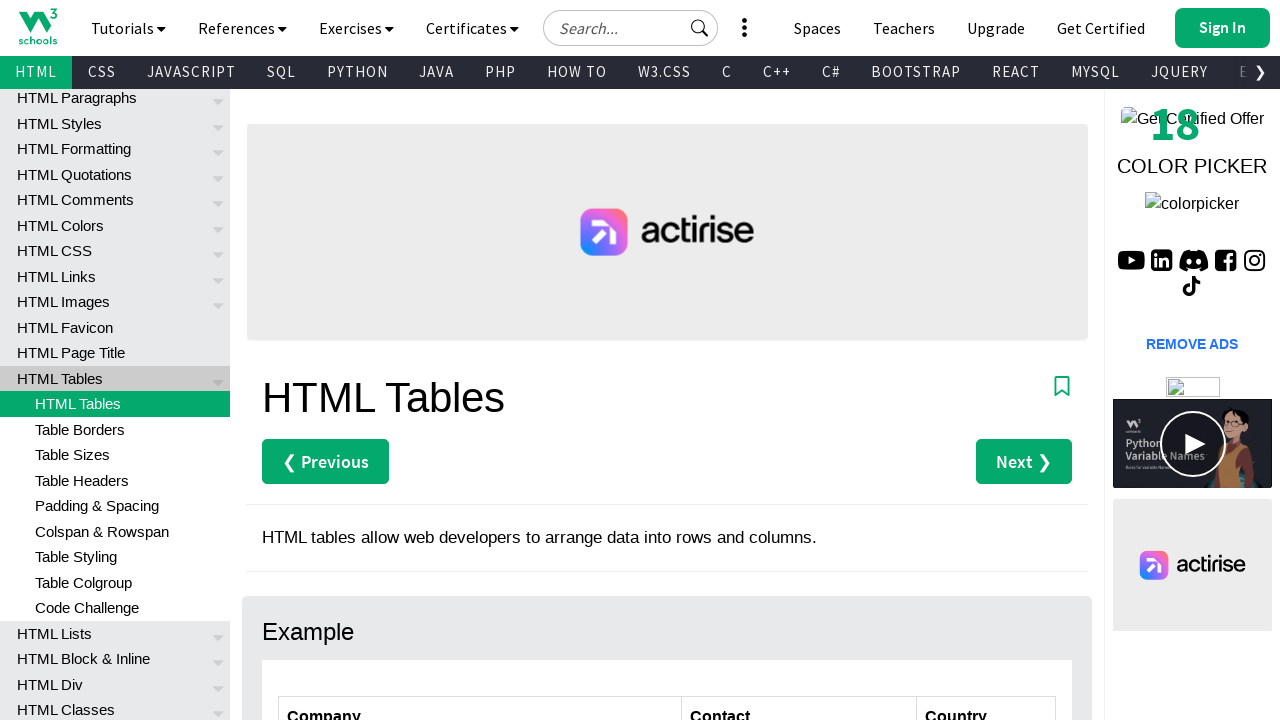

Located Ernst Handel row in the table
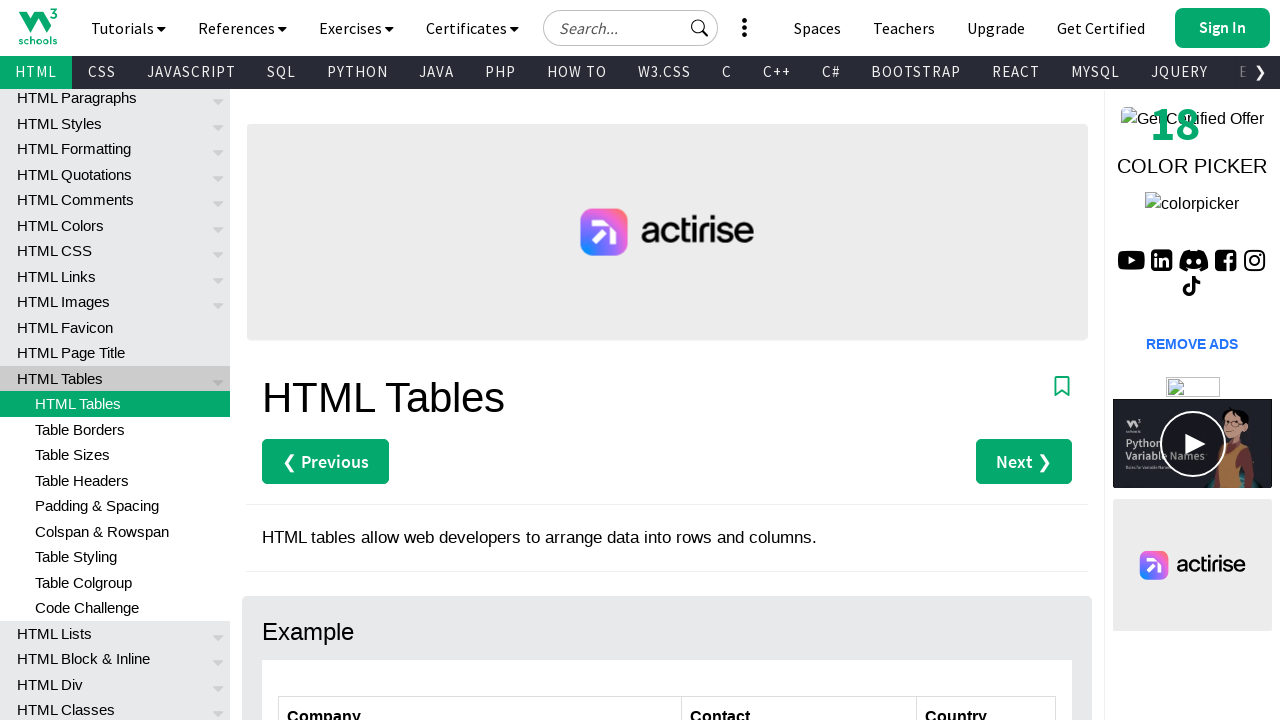

Verified Ernst Handel row is visible
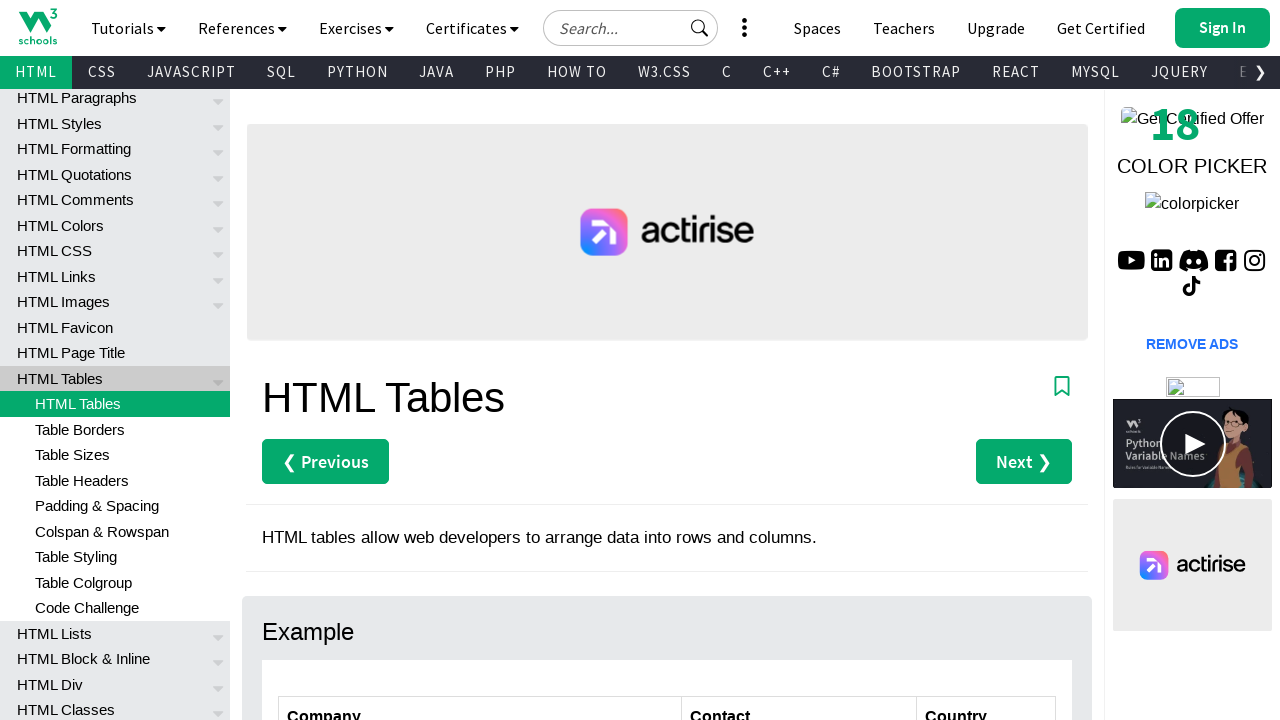

Clicked on the customers table to verify interactivity at (667, 576) on table#customers
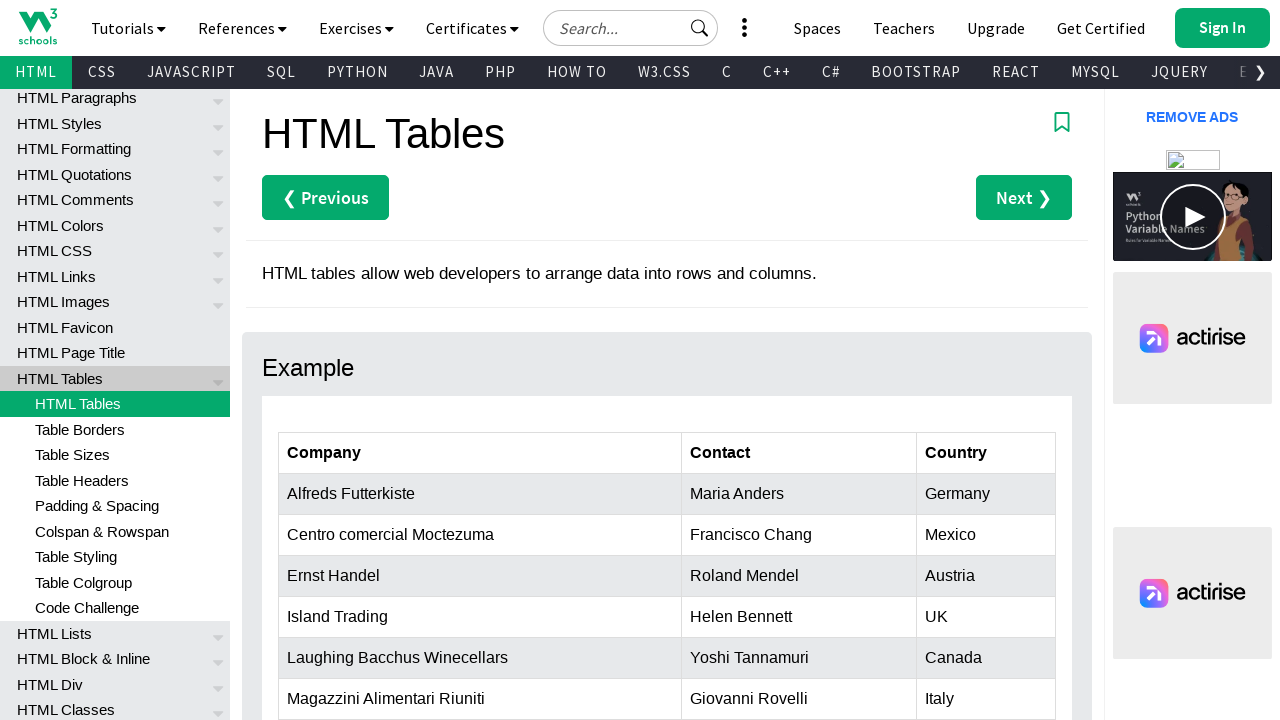

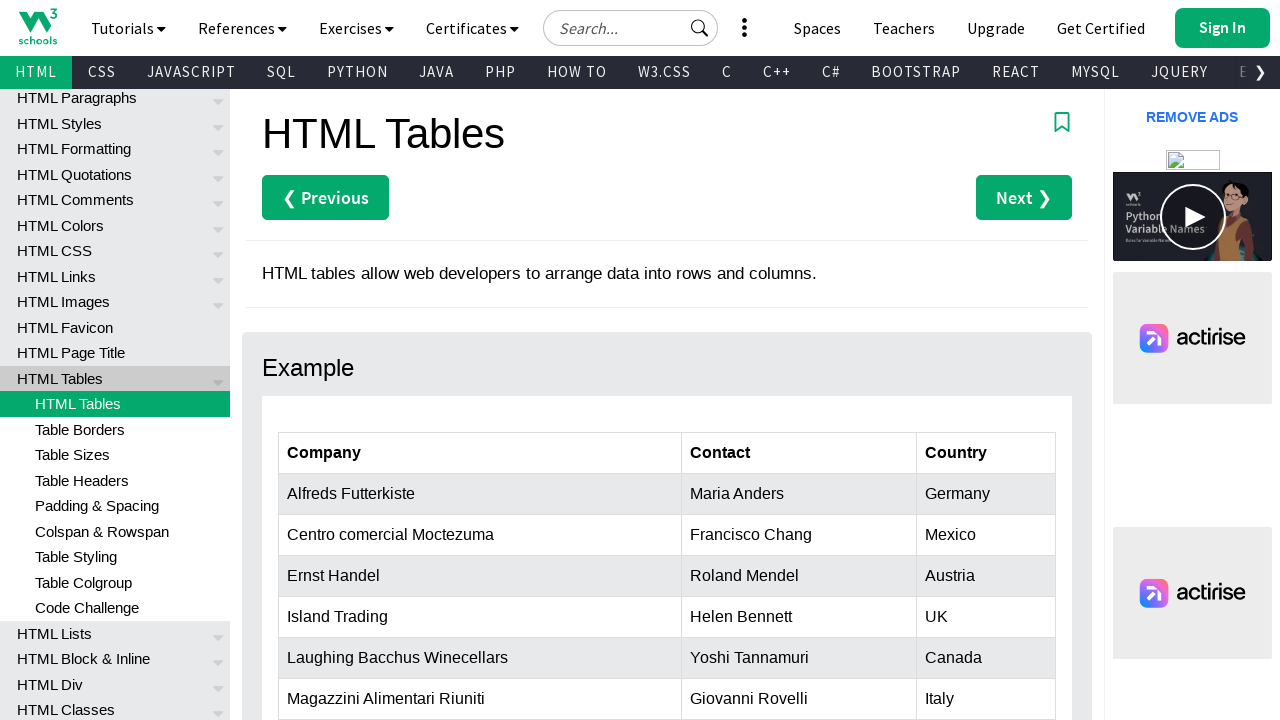